Tests sorting a text column (Email) in ascending order by clicking the column header and verifying the email values are sorted alphabetically

Starting URL: http://the-internet.herokuapp.com/tables

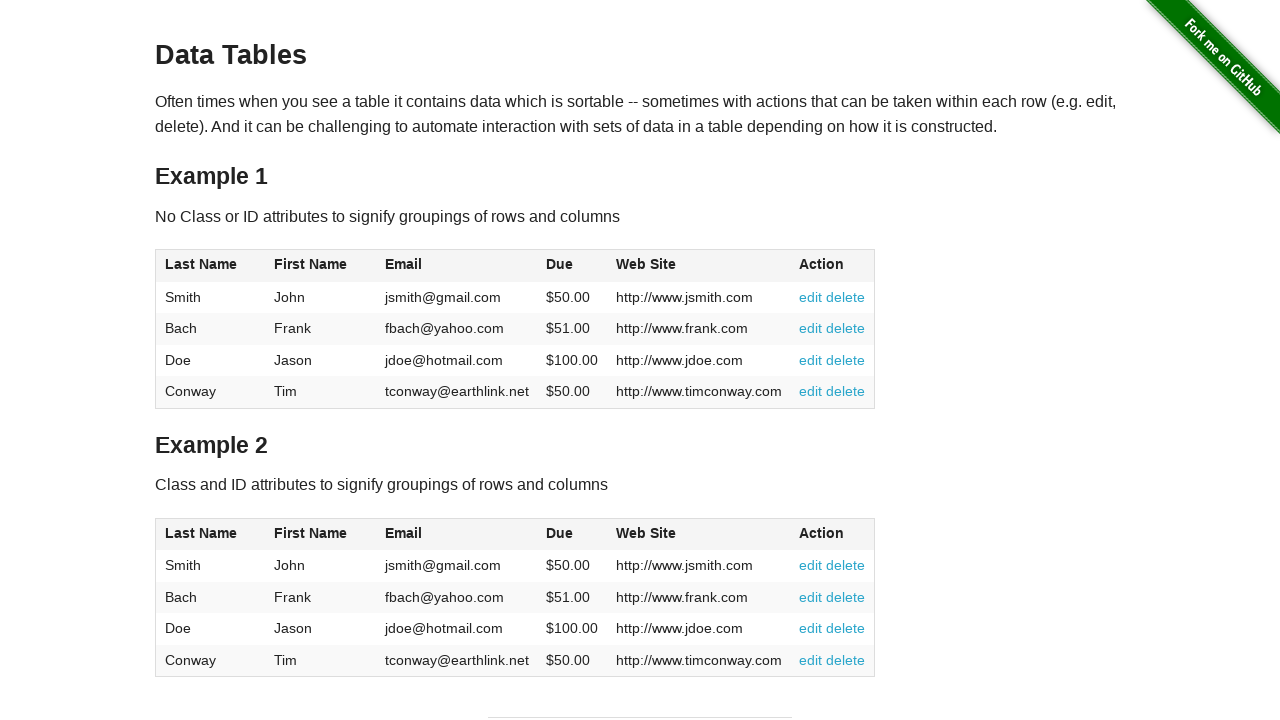

Clicked Email column header to sort ascending at (457, 266) on #table1 thead tr th:nth-of-type(3)
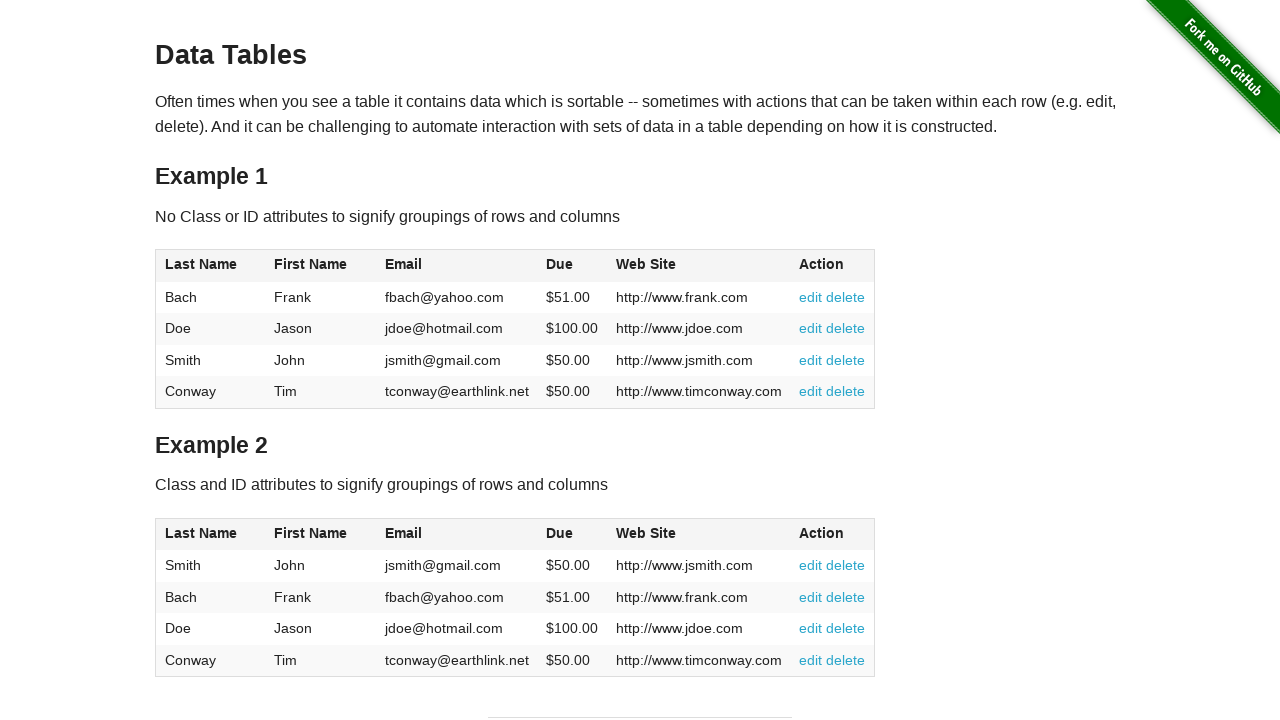

Table data loaded and Email column is visible
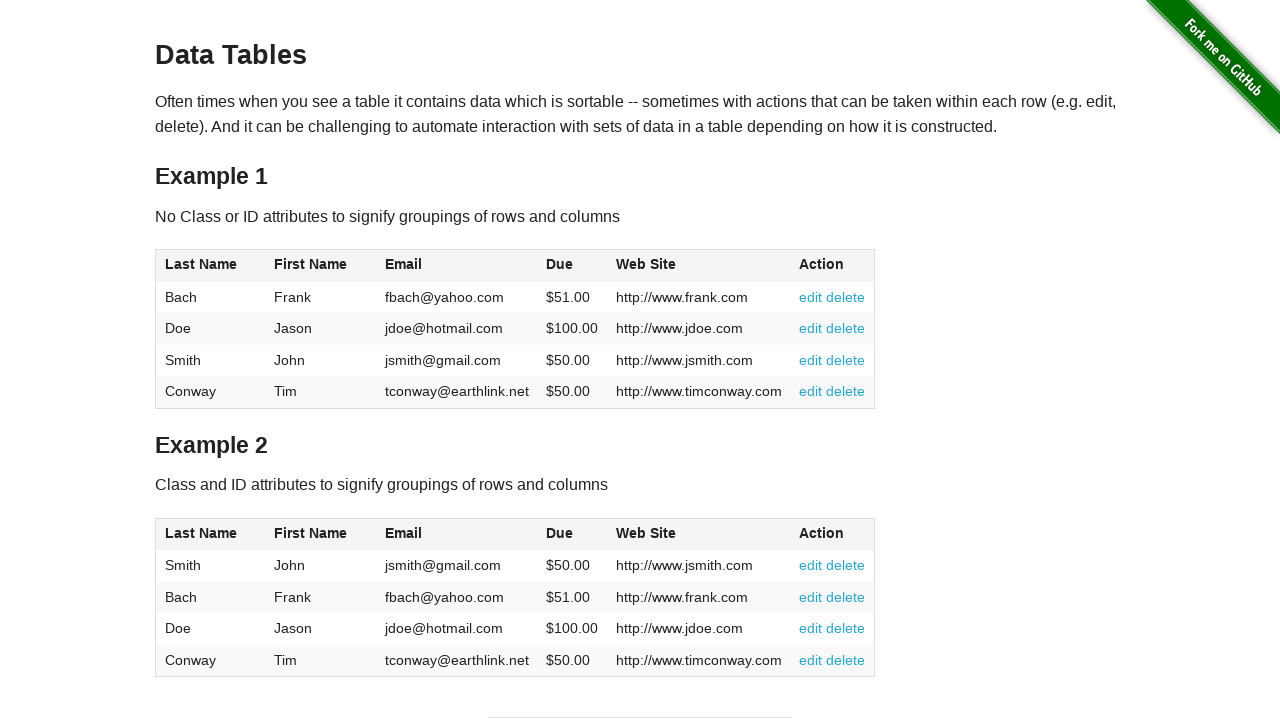

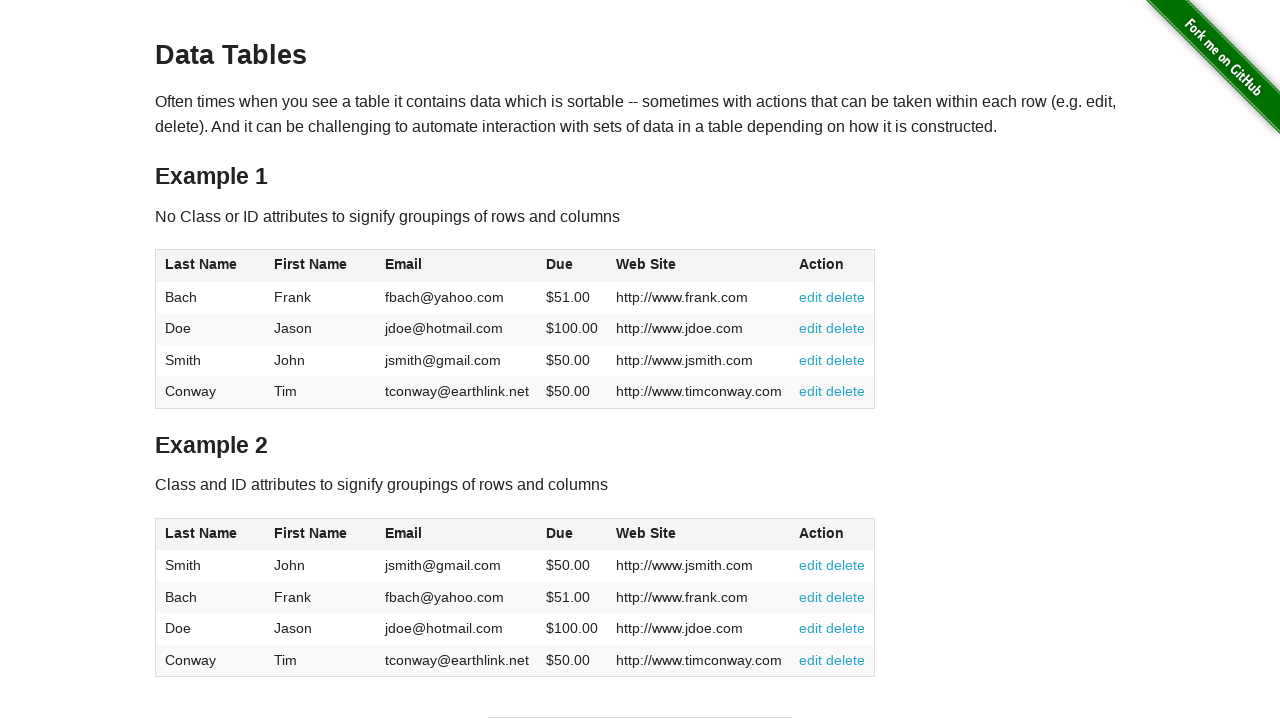